Navigates to Rahul Shetty Academy website and verifies the page loads by checking the title

Starting URL: https://rahulshettyacademy.com

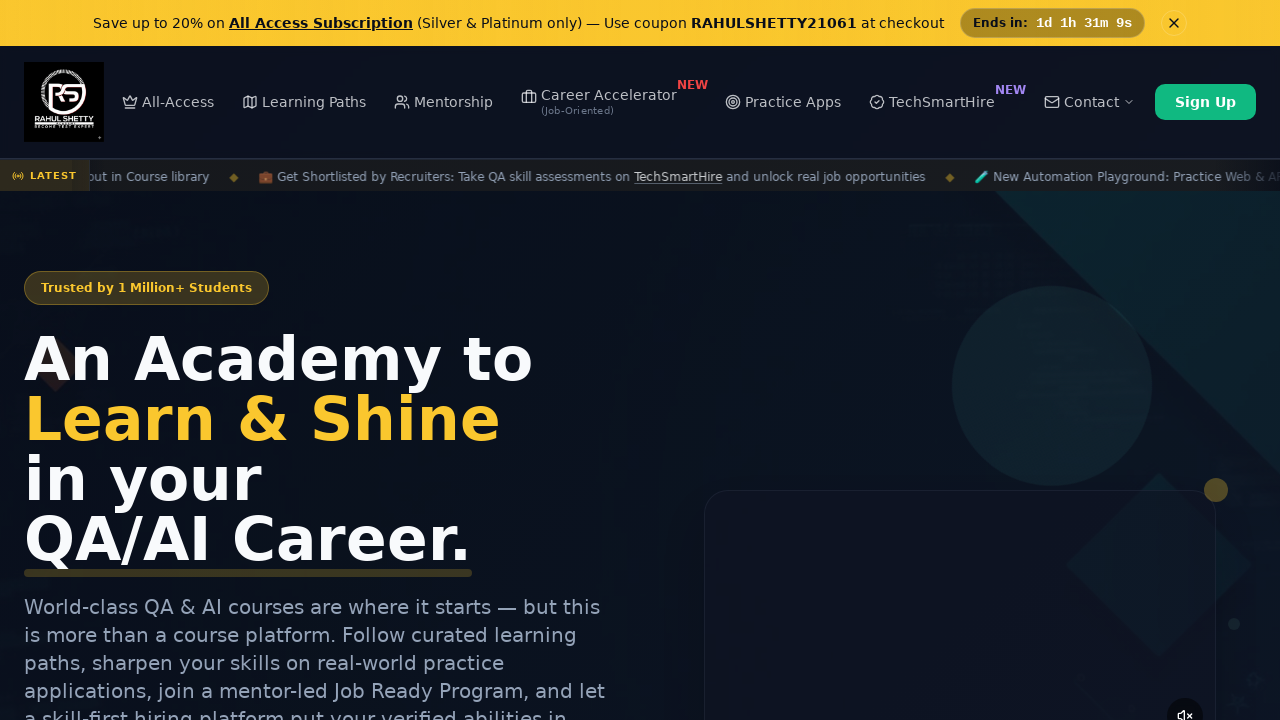

Waited for page to reach domcontentloaded state
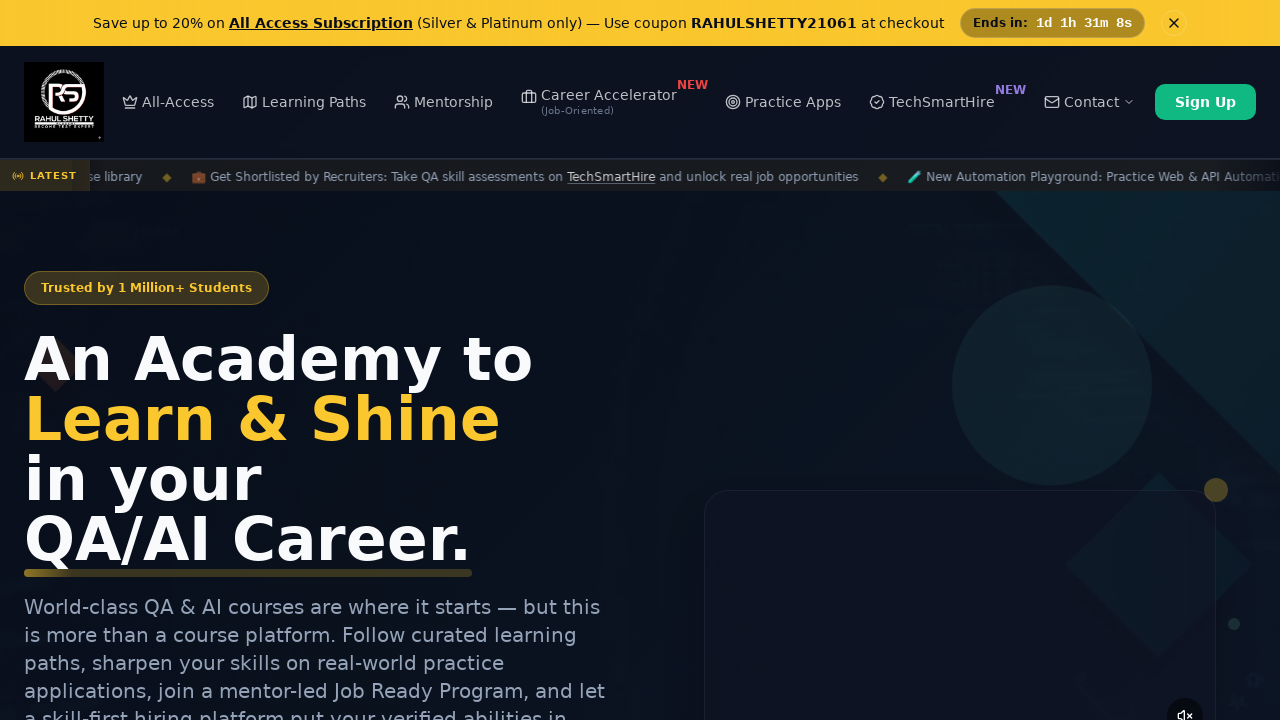

Retrieved page title: 'Rahul Shetty Academy | QA Automation, Playwright, AI Testing & Online Training'
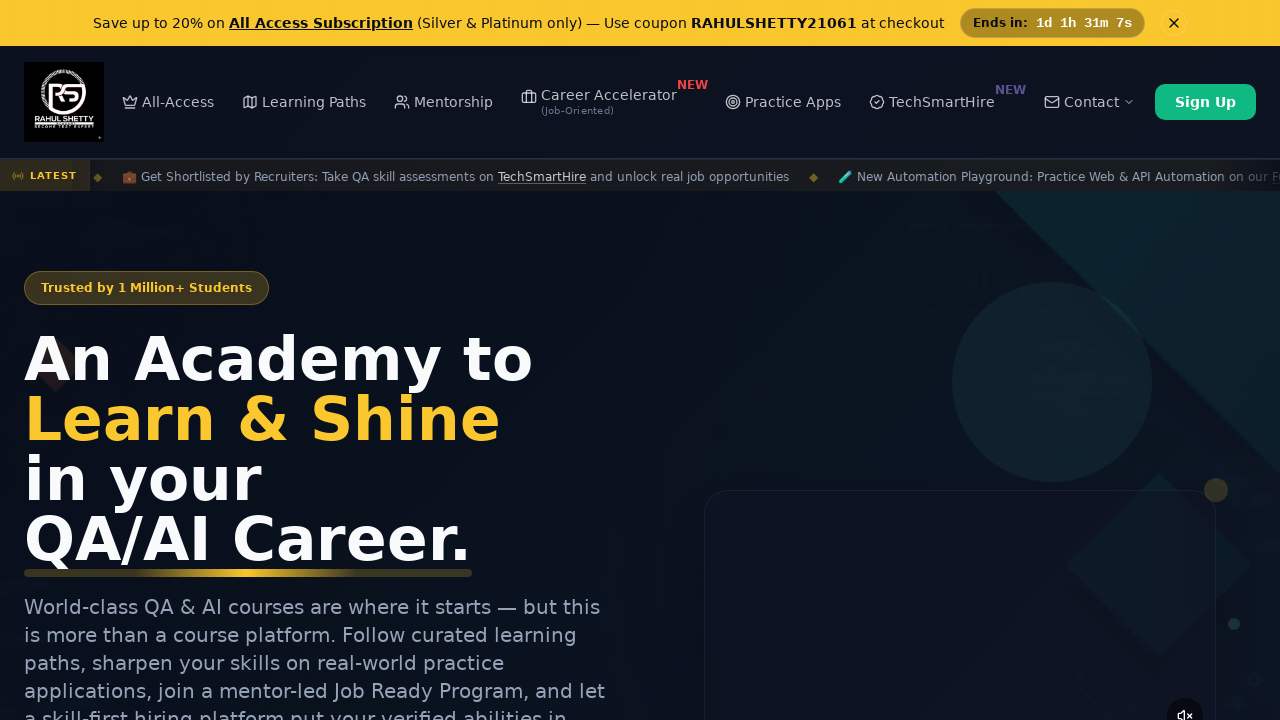

Verified that page title is not empty
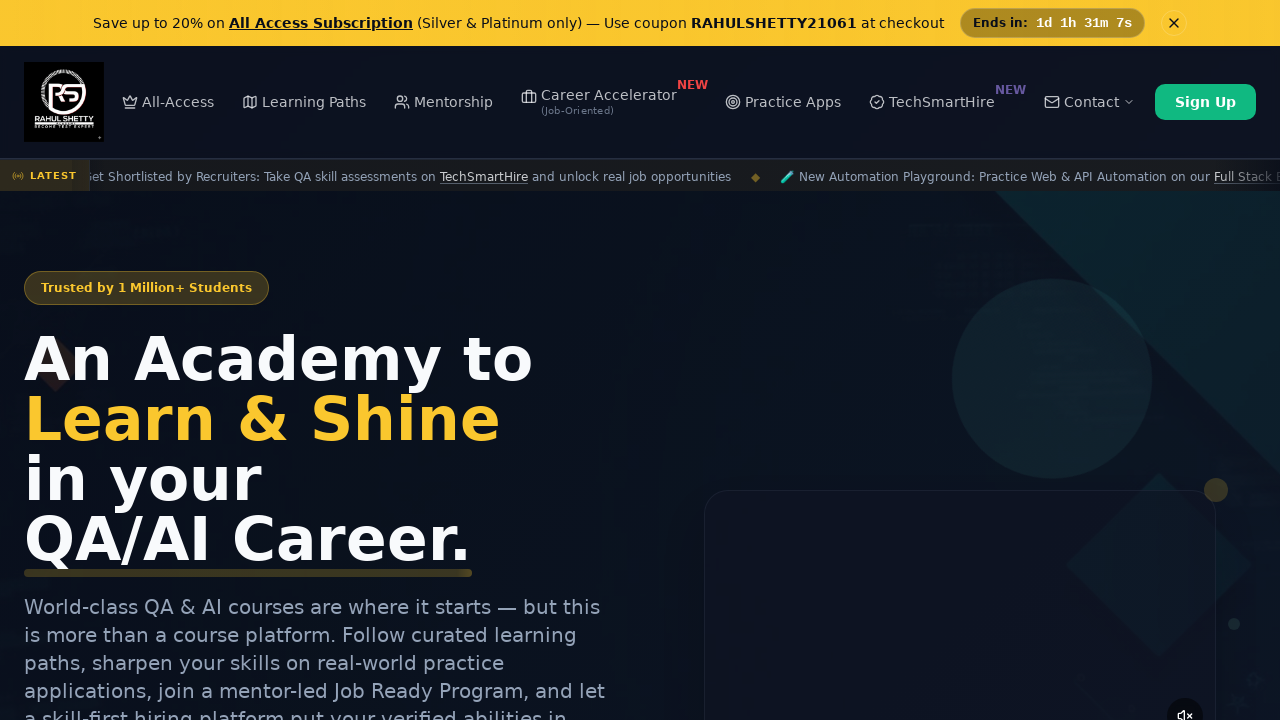

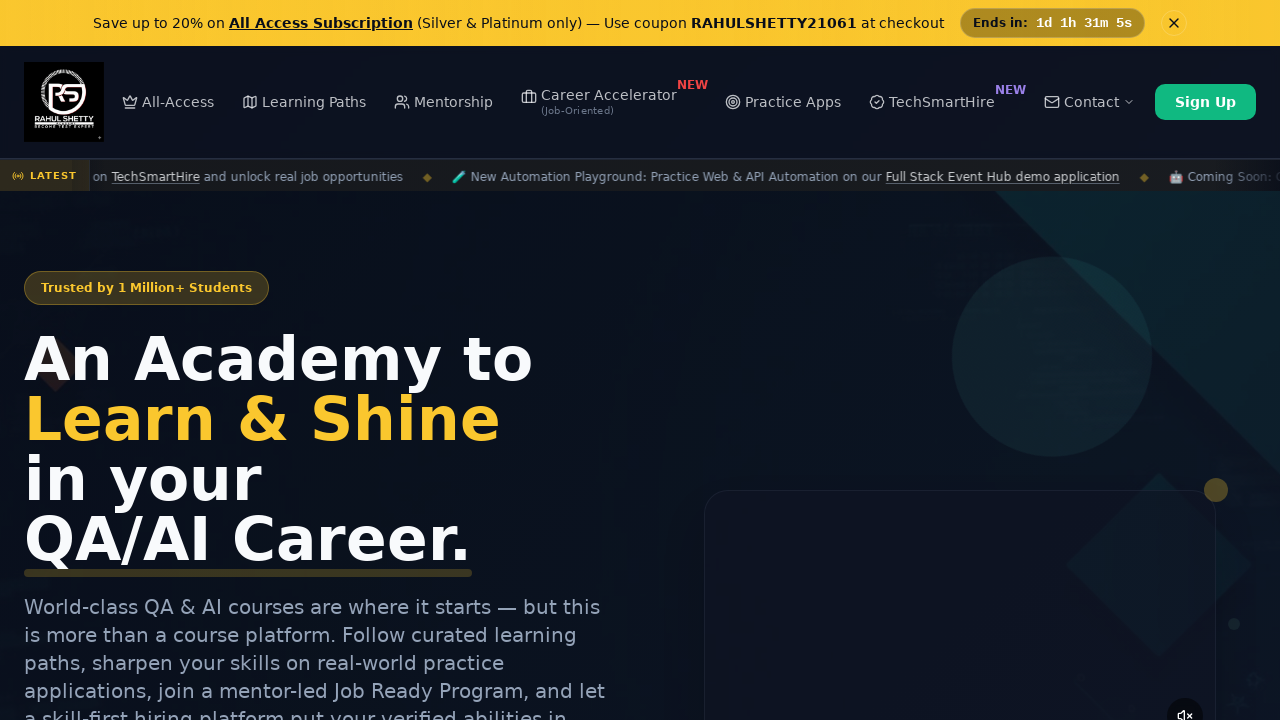